Tests the MarketPulse economic calendar by applying country filters (Israel), unchecking holidays, selecting a date range with the latest available year and date, and opening the download menu to verify export options are available.

Starting URL: https://www.marketpulse.com/tools/economic-calendar/

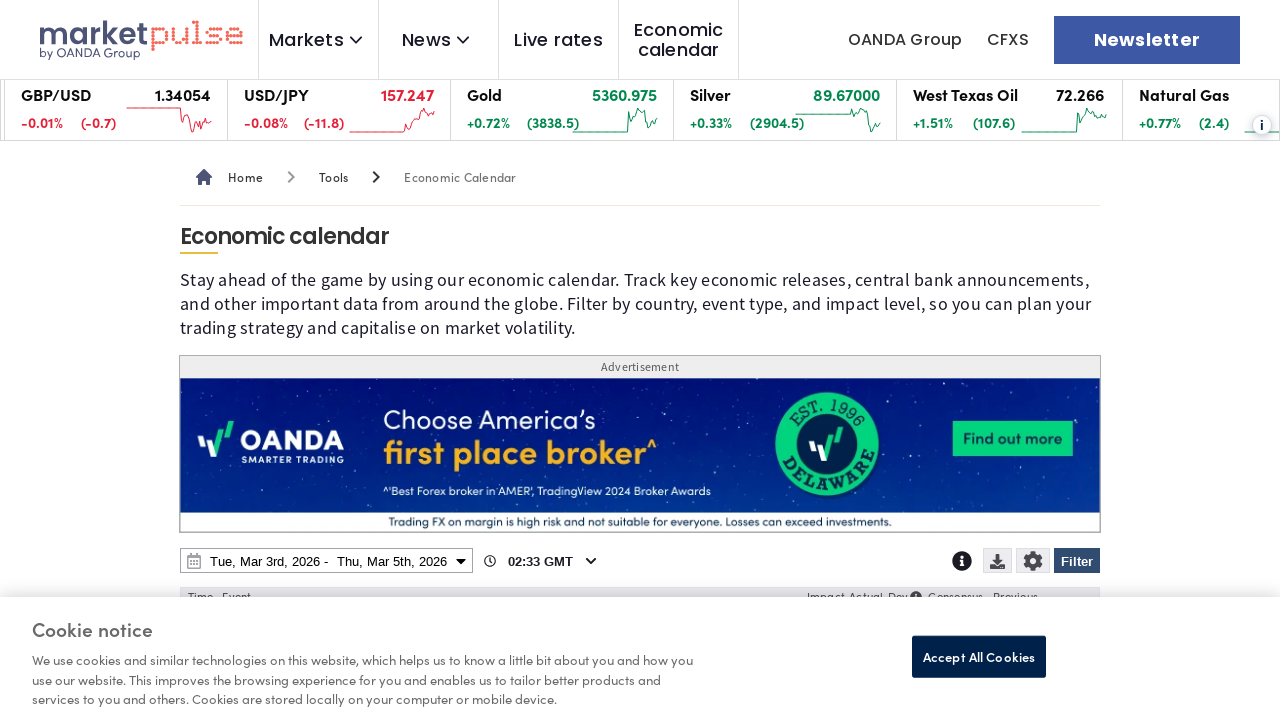

Waited for page to load (domcontentloaded)
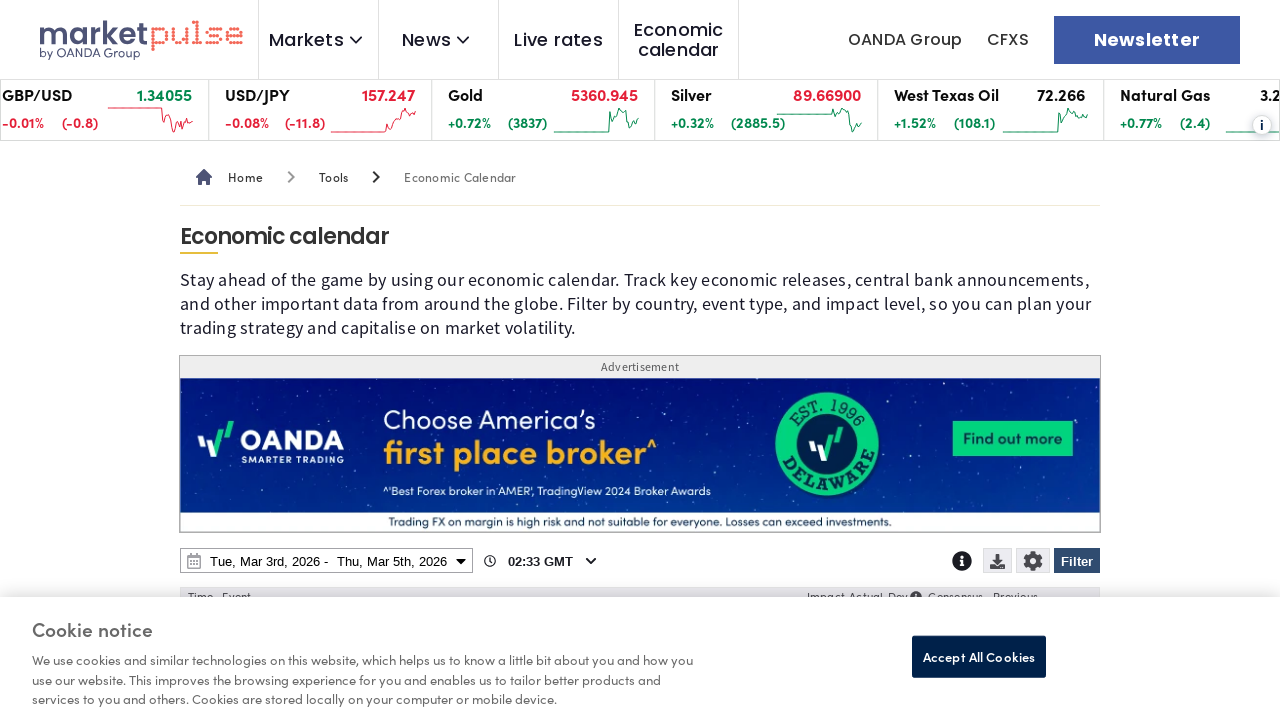

Clicked Filter button to open filter menu at (1077, 561) on internal:role=button[name="Filter"i]
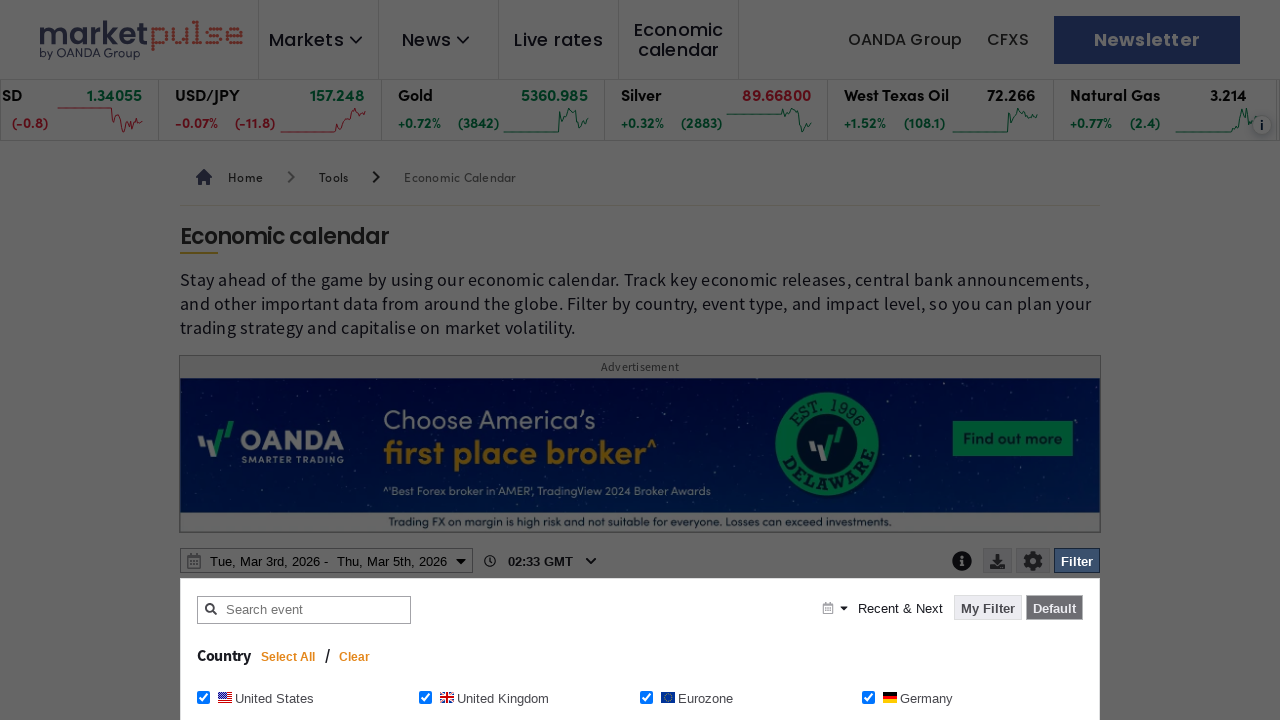

Filter menu loaded and Clear button is visible
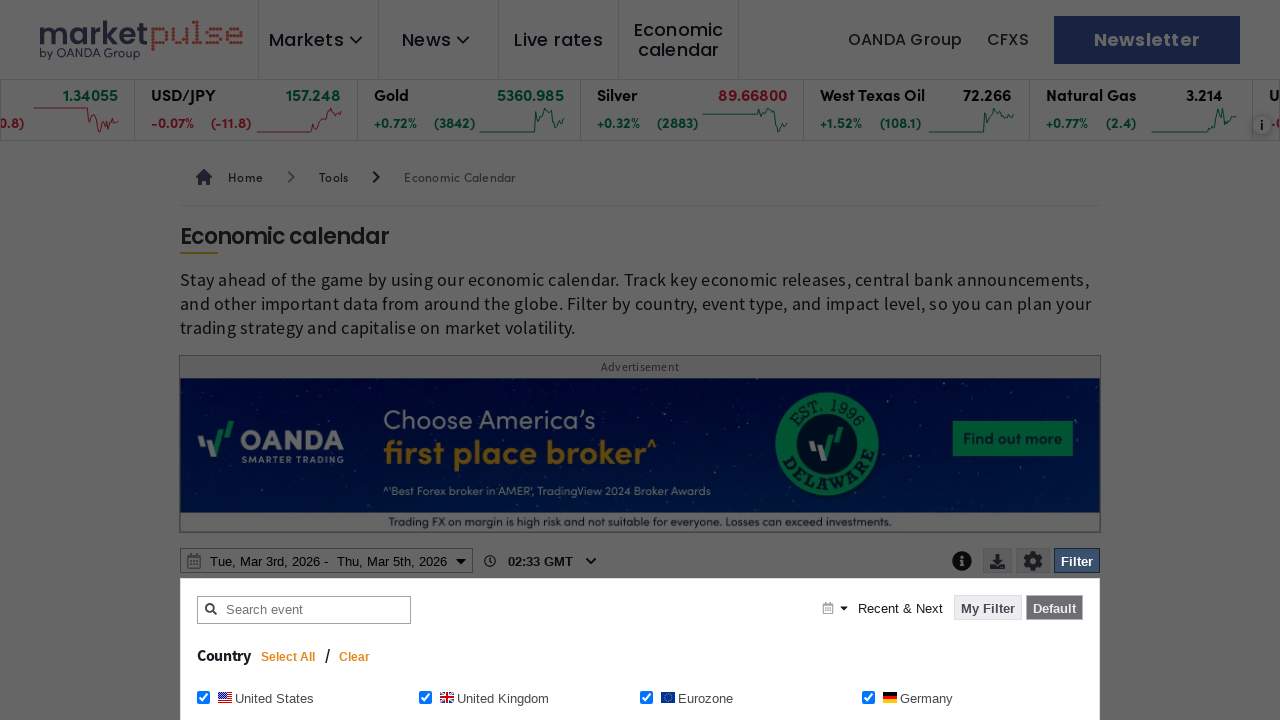

Waited 1200ms for filter menu to fully render
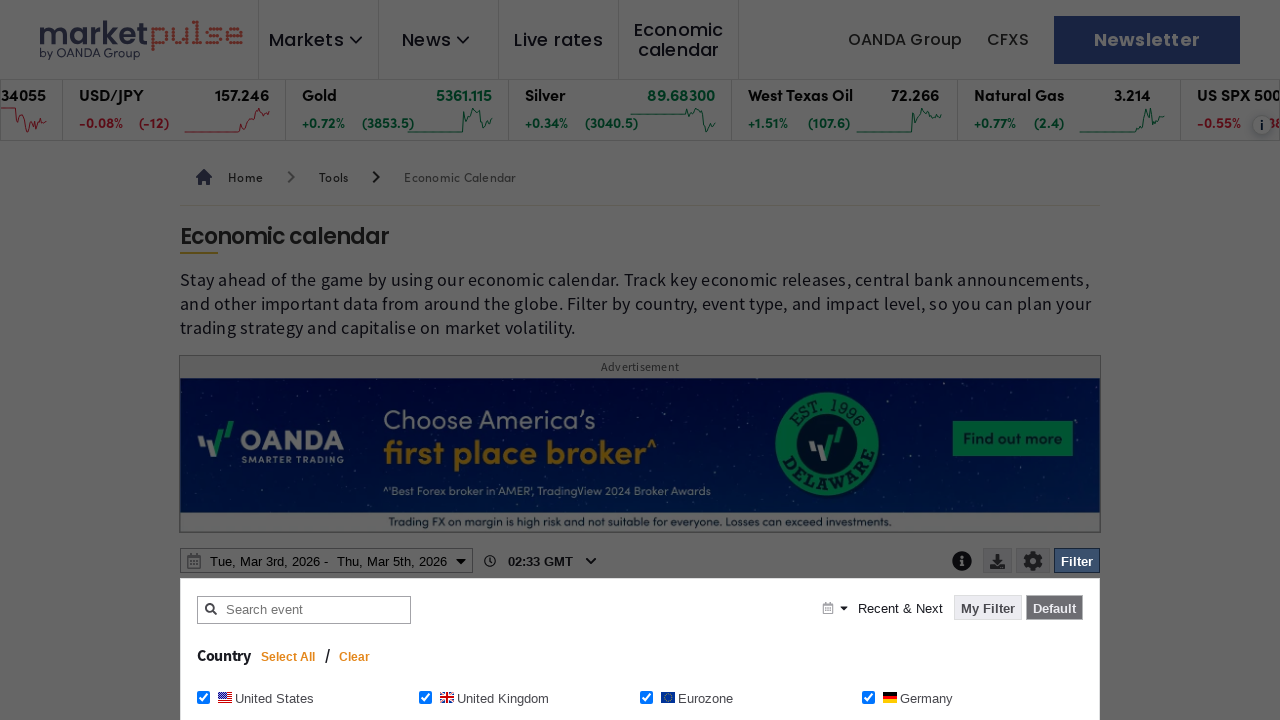

Clicked Clear button to reset all filters at (355, 657) on internal:role=button[name="Clear"i]
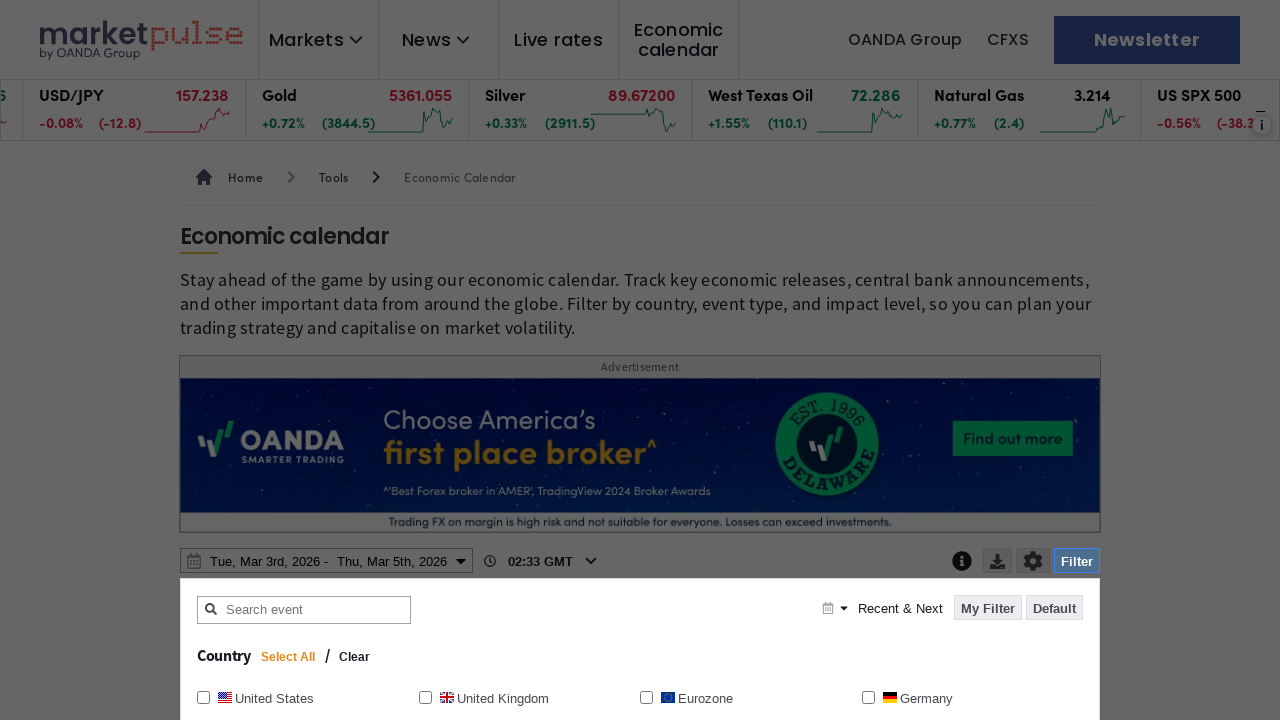

Waited 1200ms for filters to be cleared
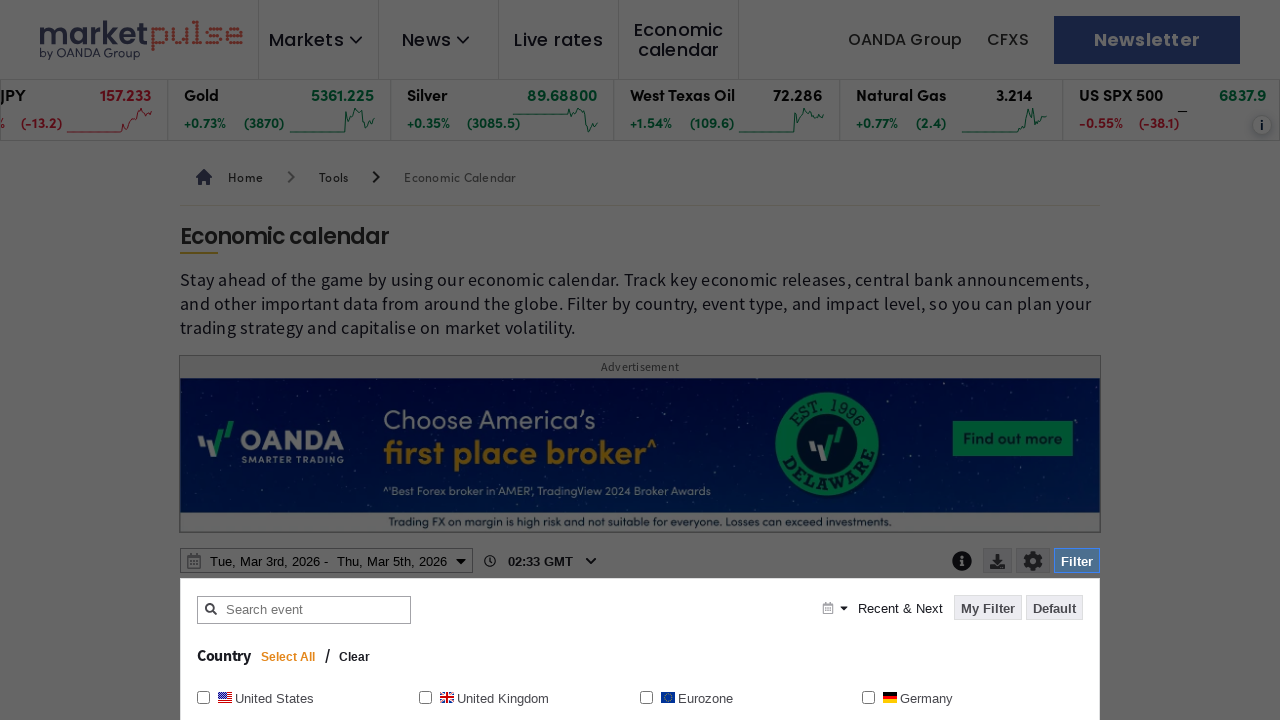

Checked Israel country filter checkbox at (425, 360) on internal:role=checkbox[name="Israel Israel"i]
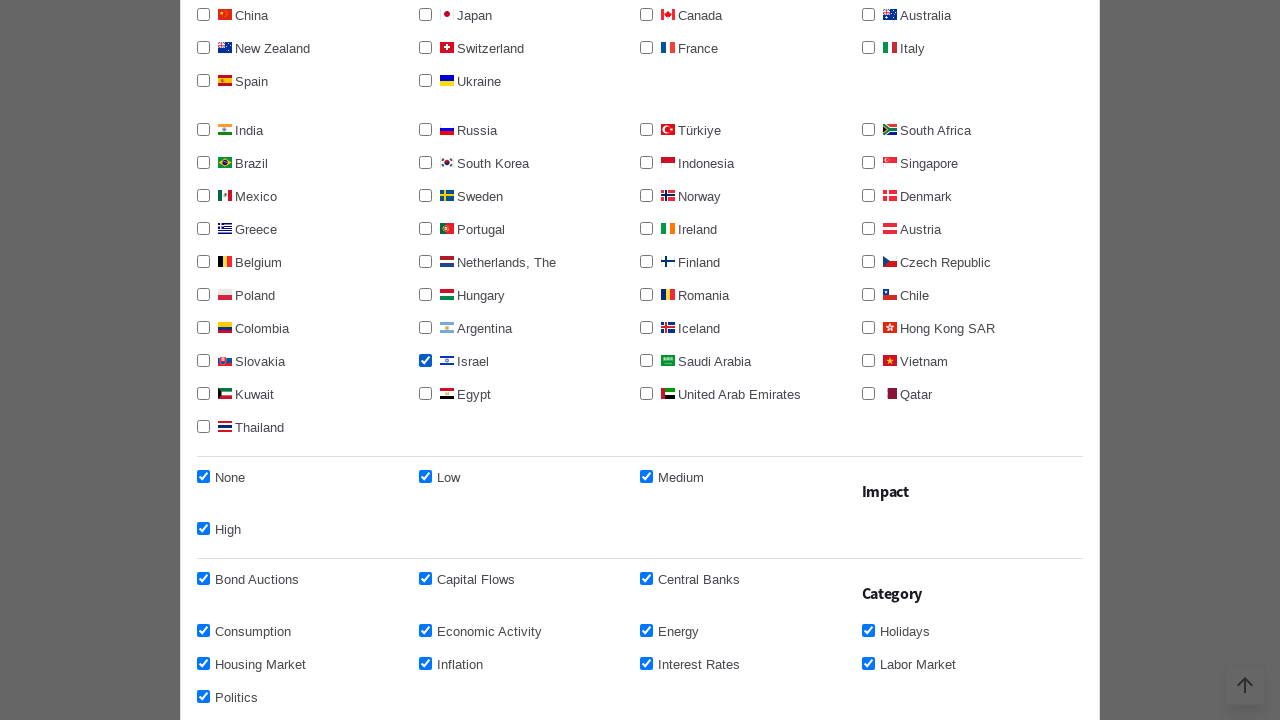

Waited 1200ms for Israel filter to be applied
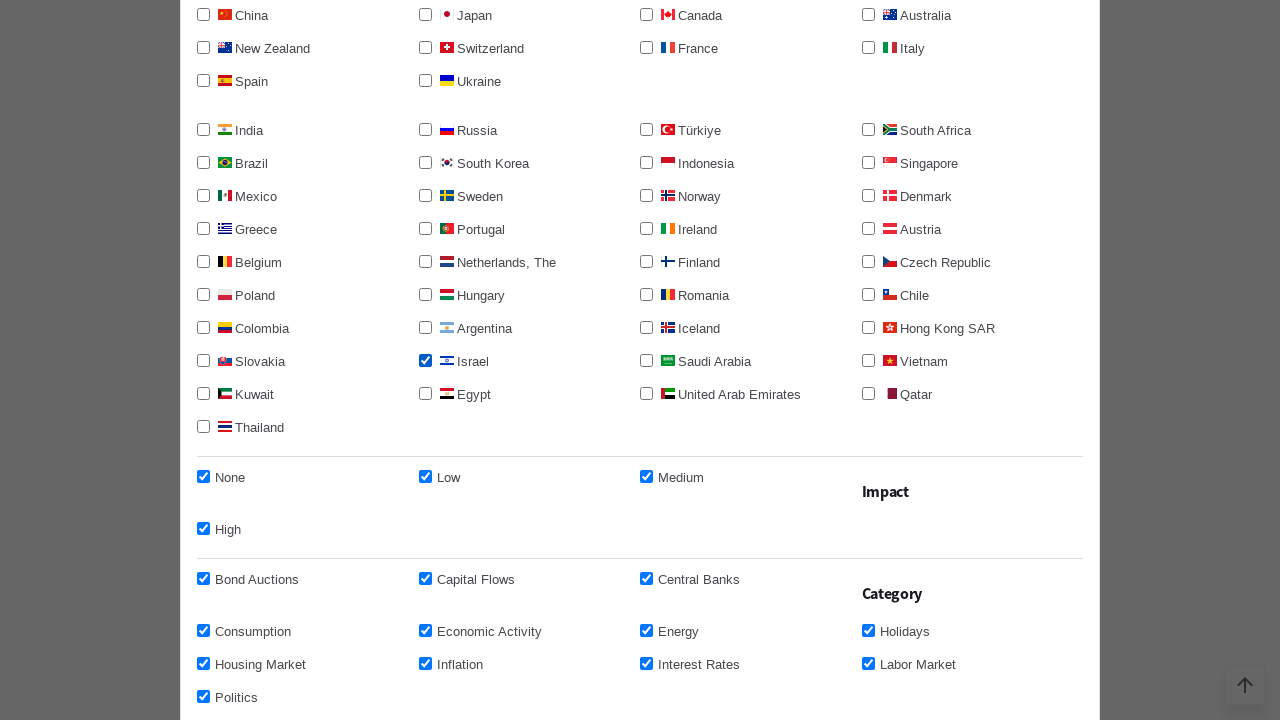

Located Holidays checkbox
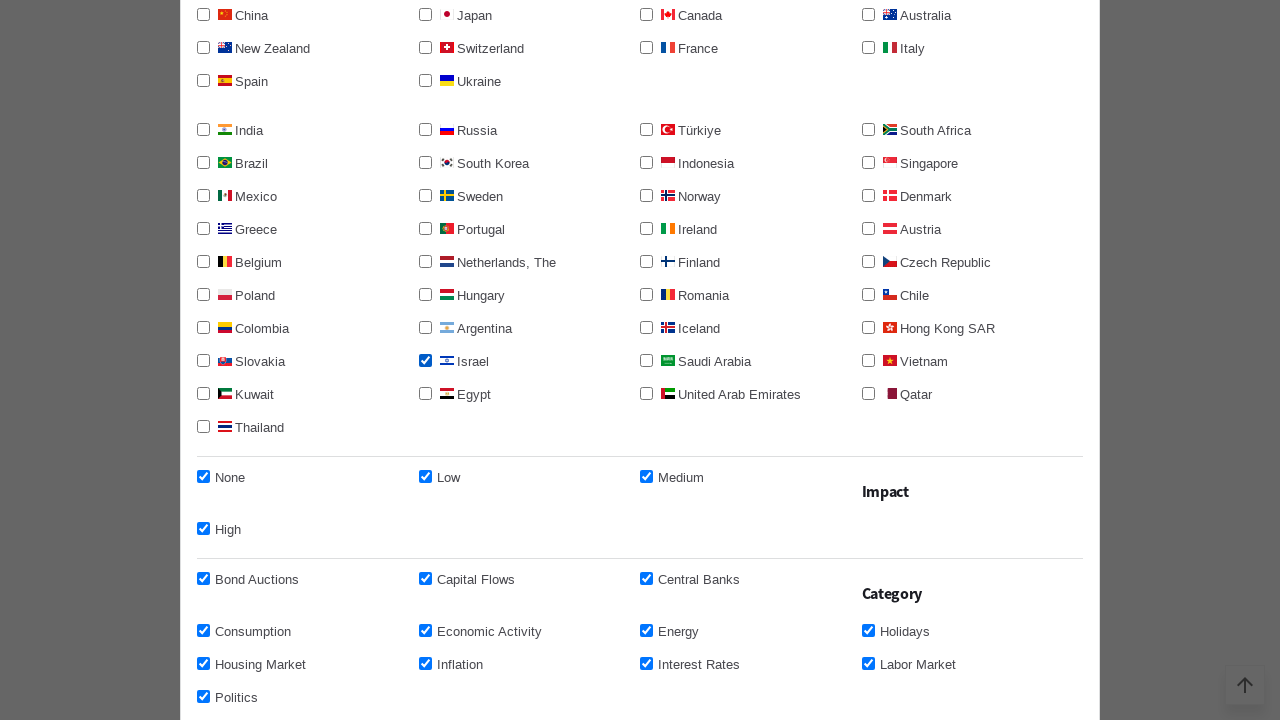

Unchecked Holidays checkbox at (868, 630) on internal:role=checkbox[name="Holidays"i]
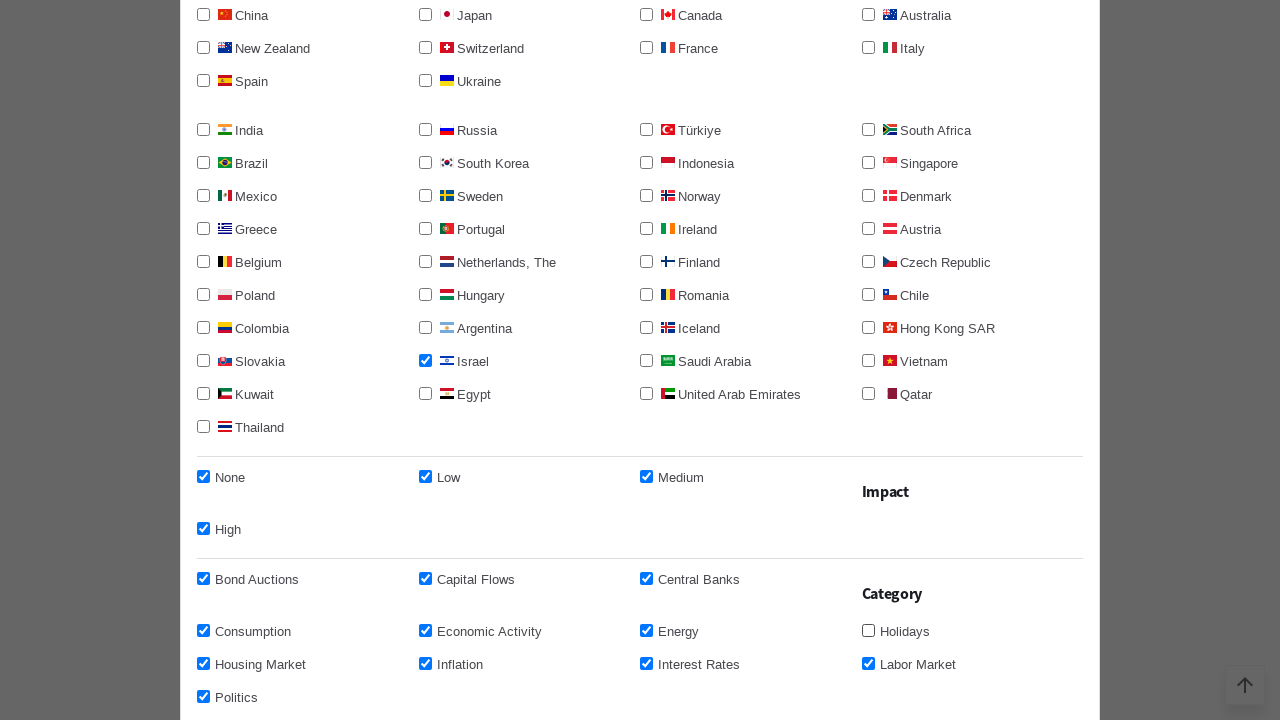

Waited 1200ms for Holidays checkbox change to take effect
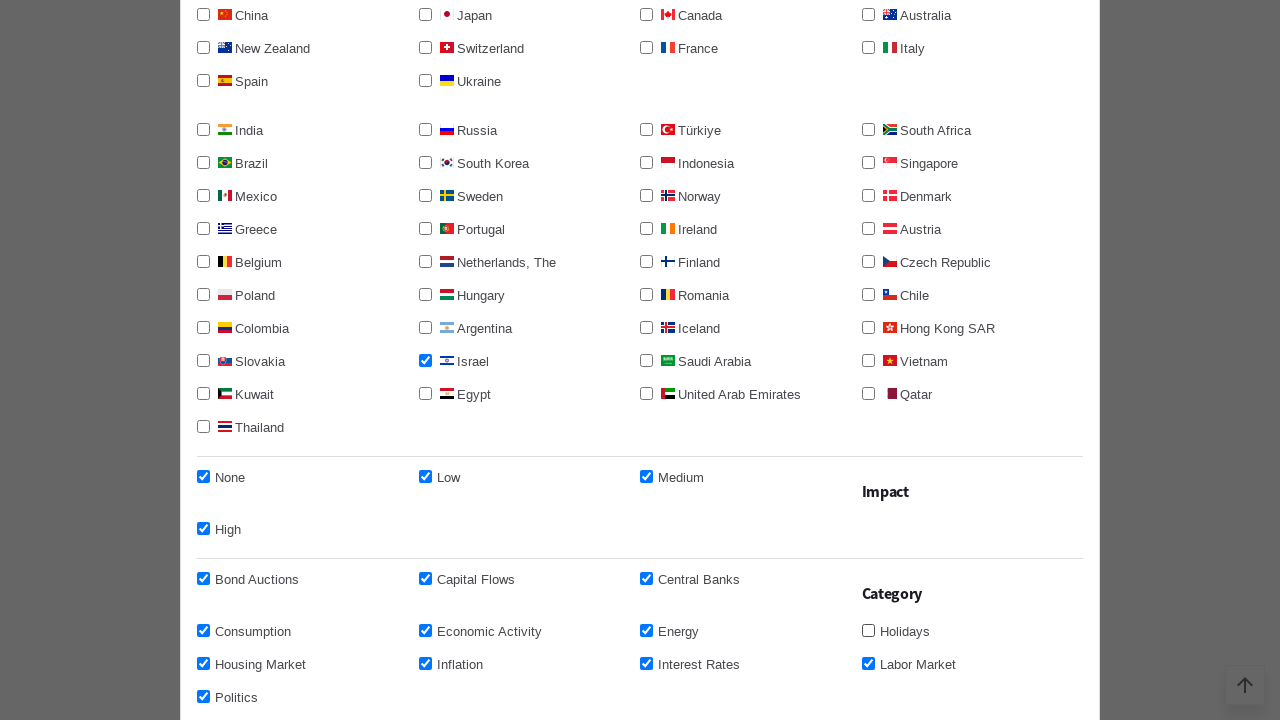

Clicked Apply filter button to apply Israel filter and holiday settings at (1030, 360) on internal:role=button[name="Apply filter"i]
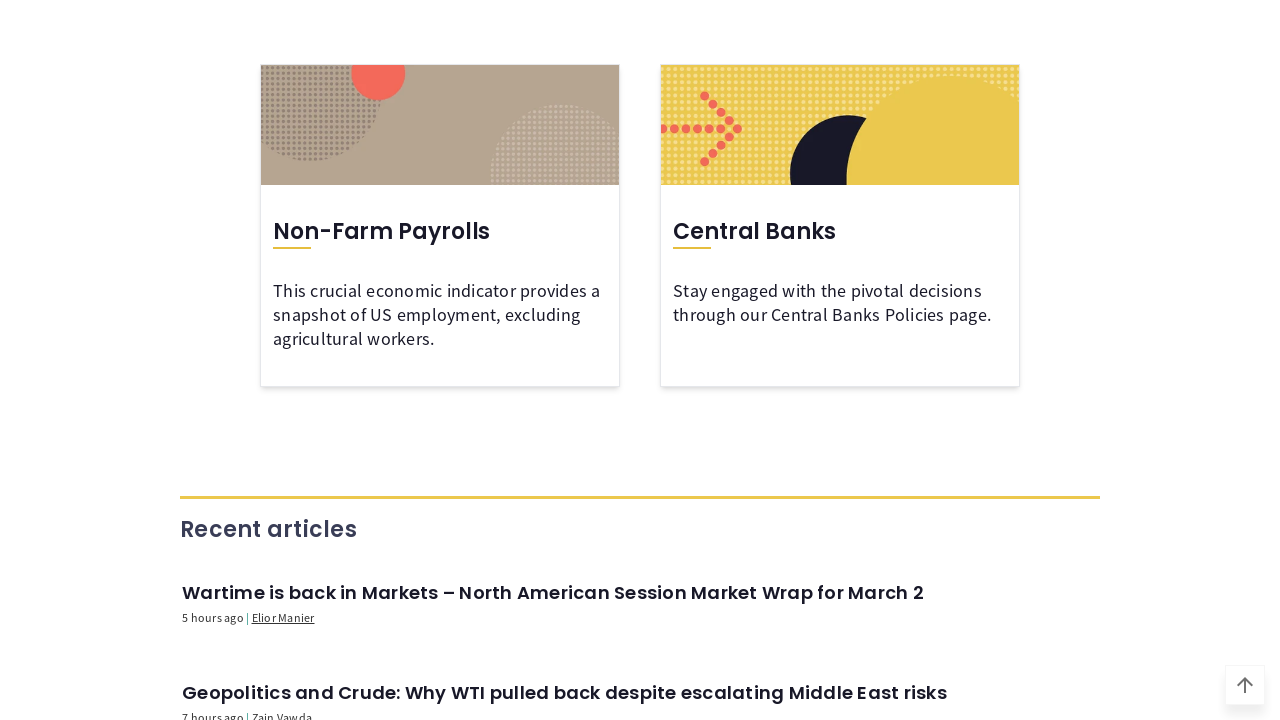

Waited 1200ms for filter to be applied to calendar data
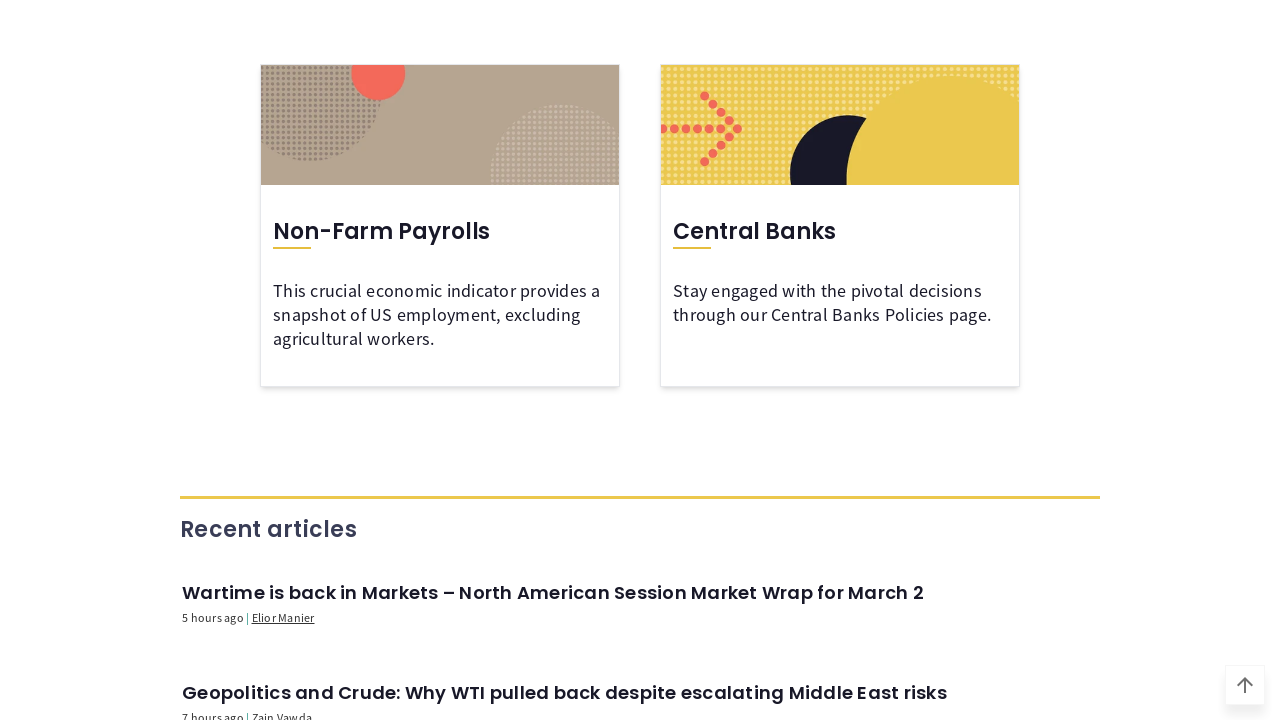

Clicked date range picker button to open date selection at (326, 361) on internal:role=button[name=/^.* - .*$/]
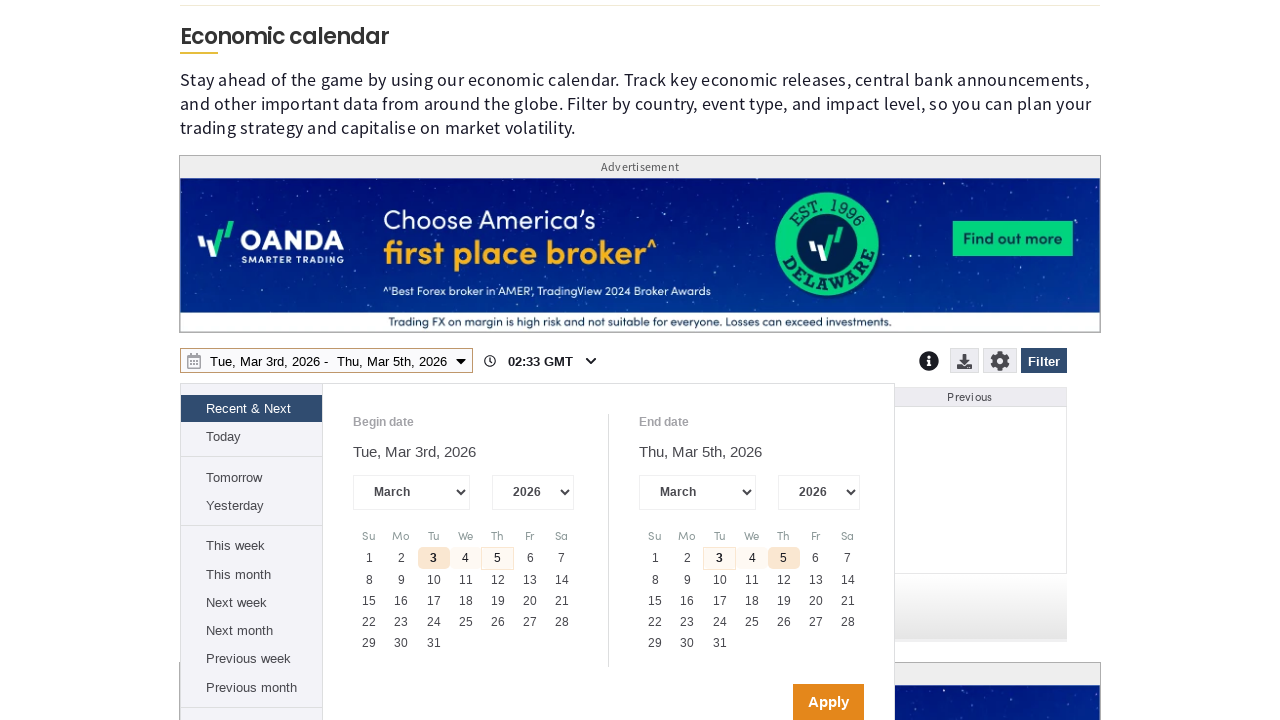

Waited 1200ms for date range picker to open
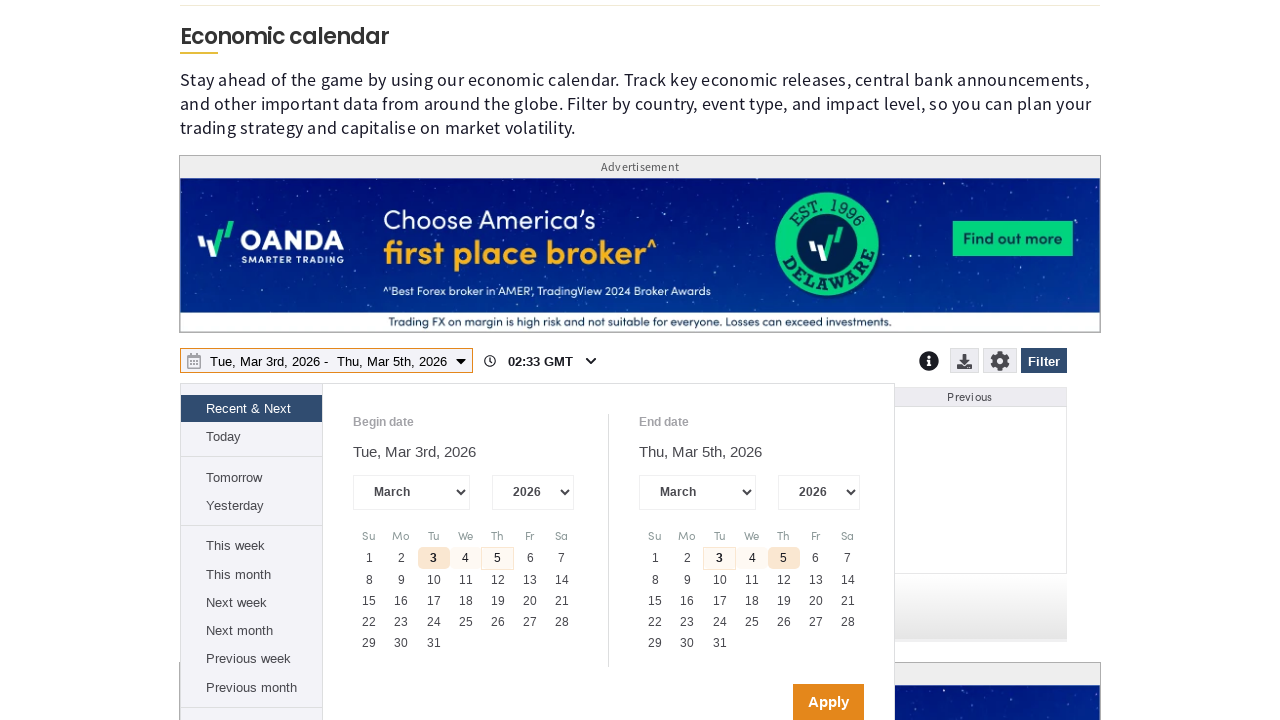

Located year selection combobox (4th combobox)
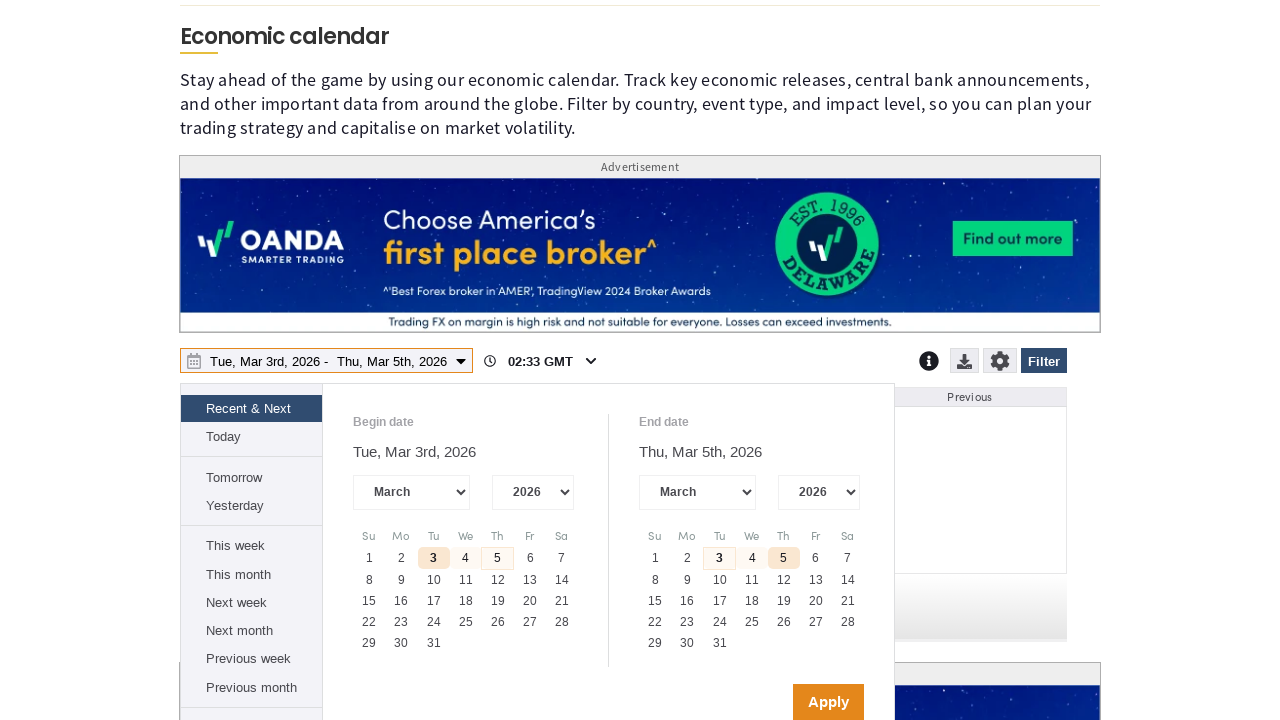

Year select element is attached to DOM
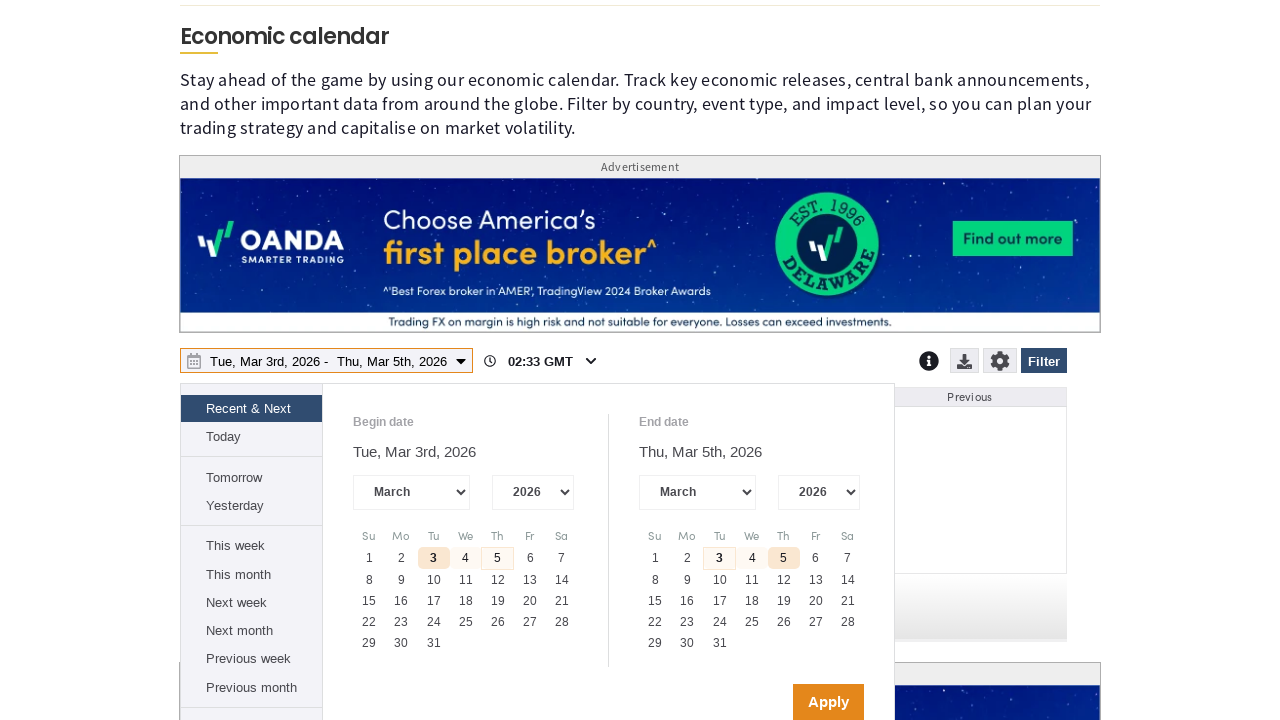

Retrieved available years: ['2007', '2008', '2009', '2010', '2011', '2012', '2013', '2014', '2015', '2016', '2017', '2018', '2019', '2020', '2021', '2022', '2023', '2024', '2025', '2026', '2027']
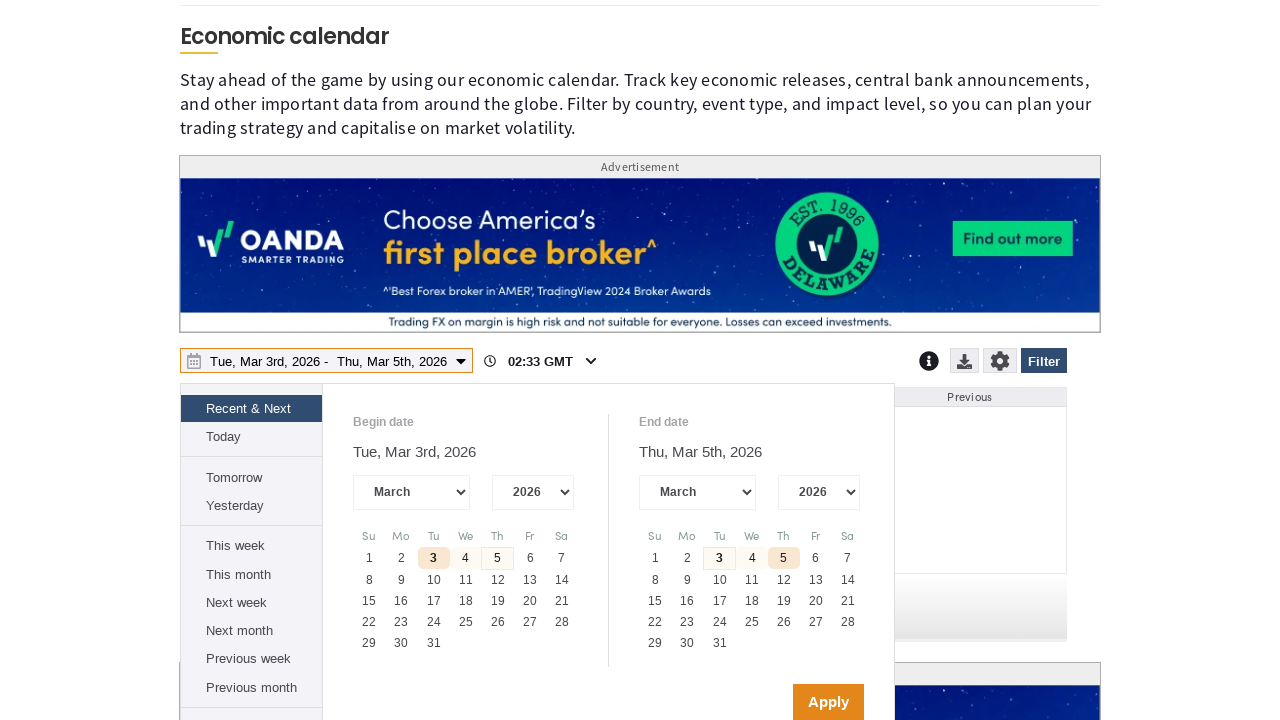

Selected last available year: 2027
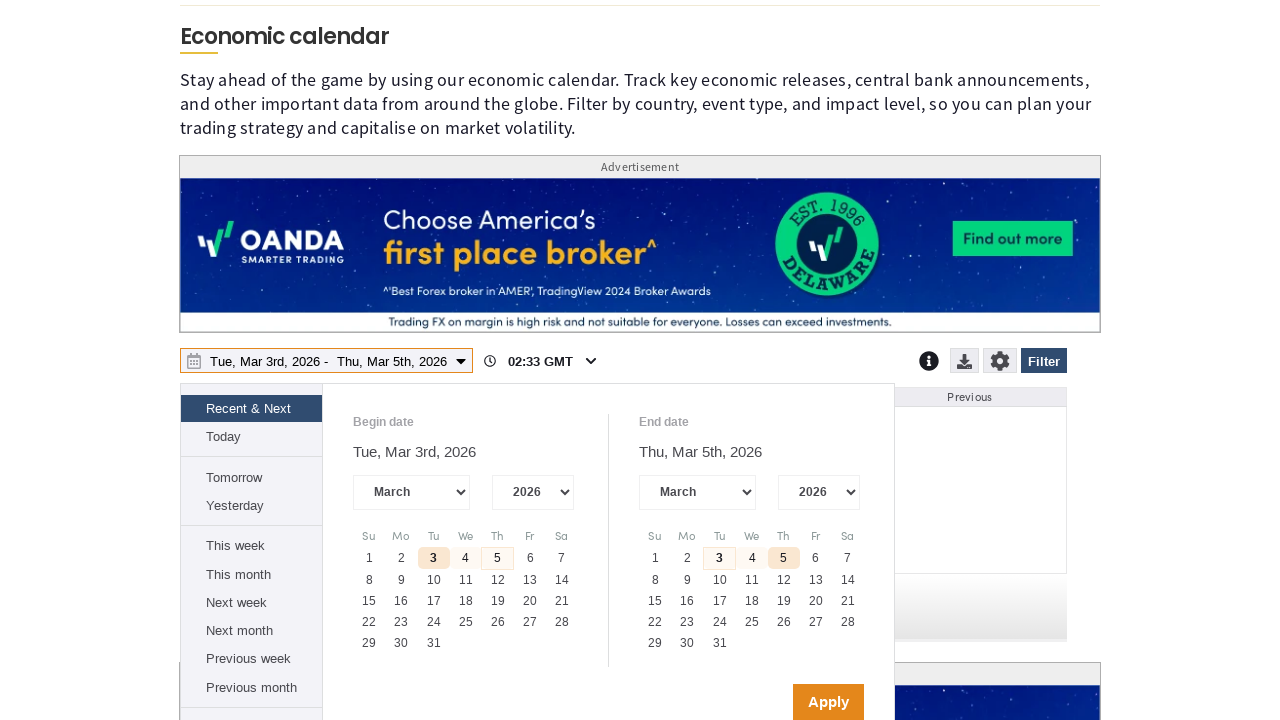

Selected year option '2027' from dropdown on internal:role=combobox >> nth=3
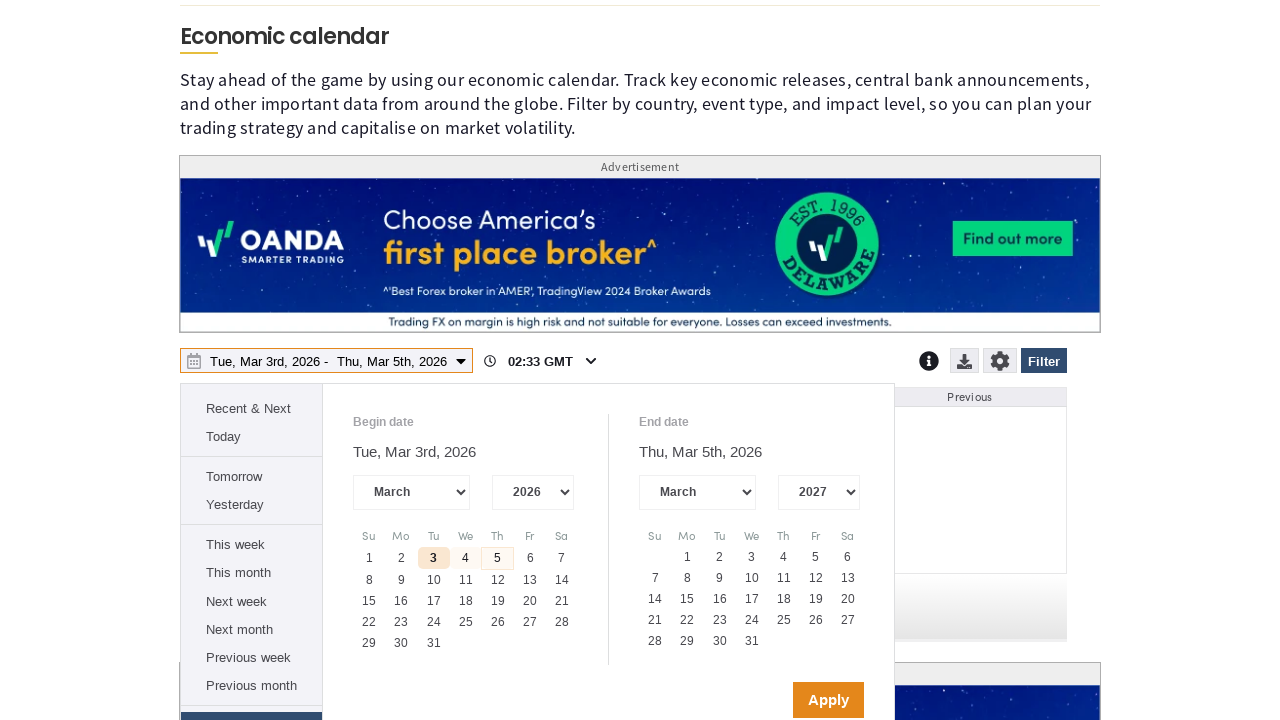

Waited 1200ms for year selection to update calendar
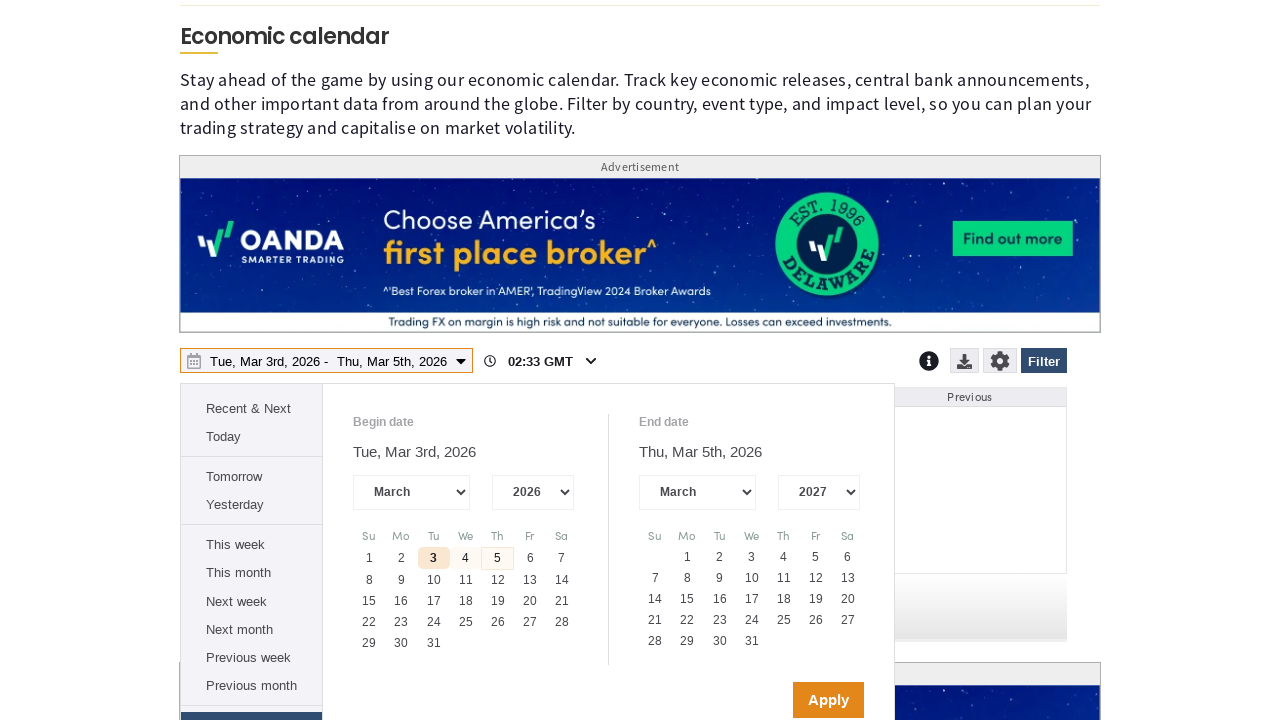

Located all valid (enabled) day cells in calendar
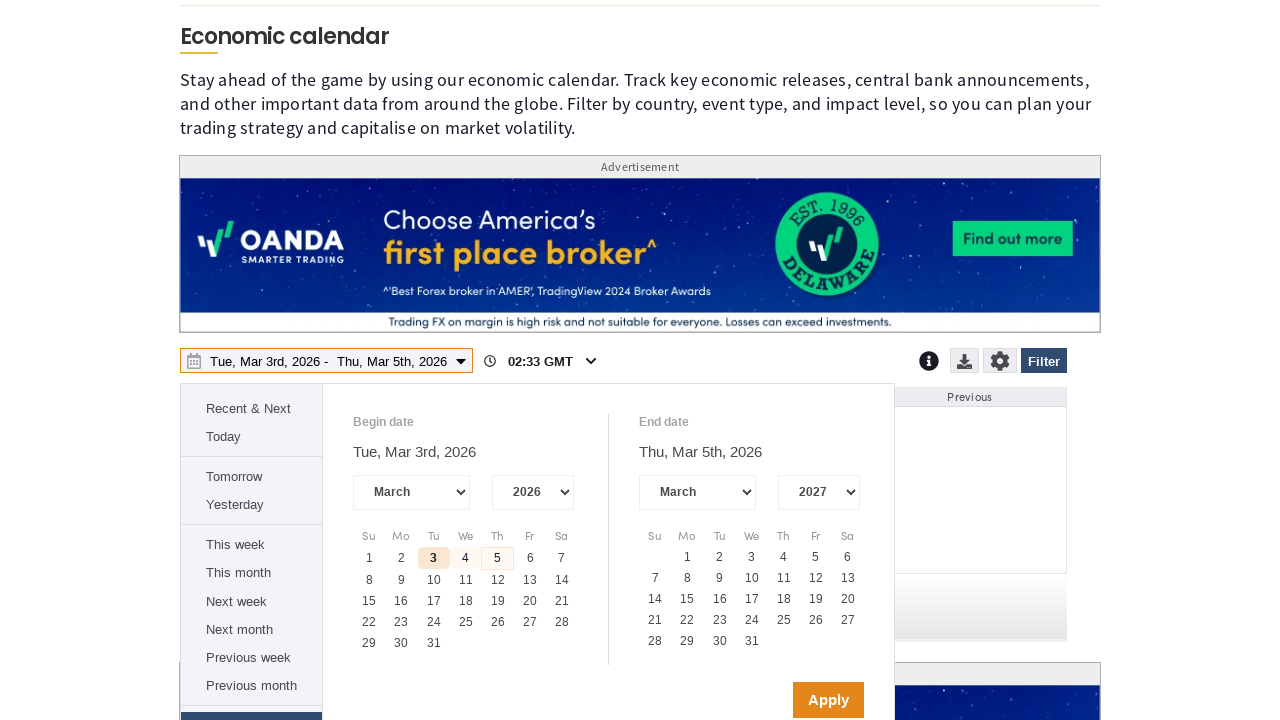

Clicked the last available day in the calendar at (752, 641) on div[role='gridcell']:not([aria-disabled='true']) >> nth=-1
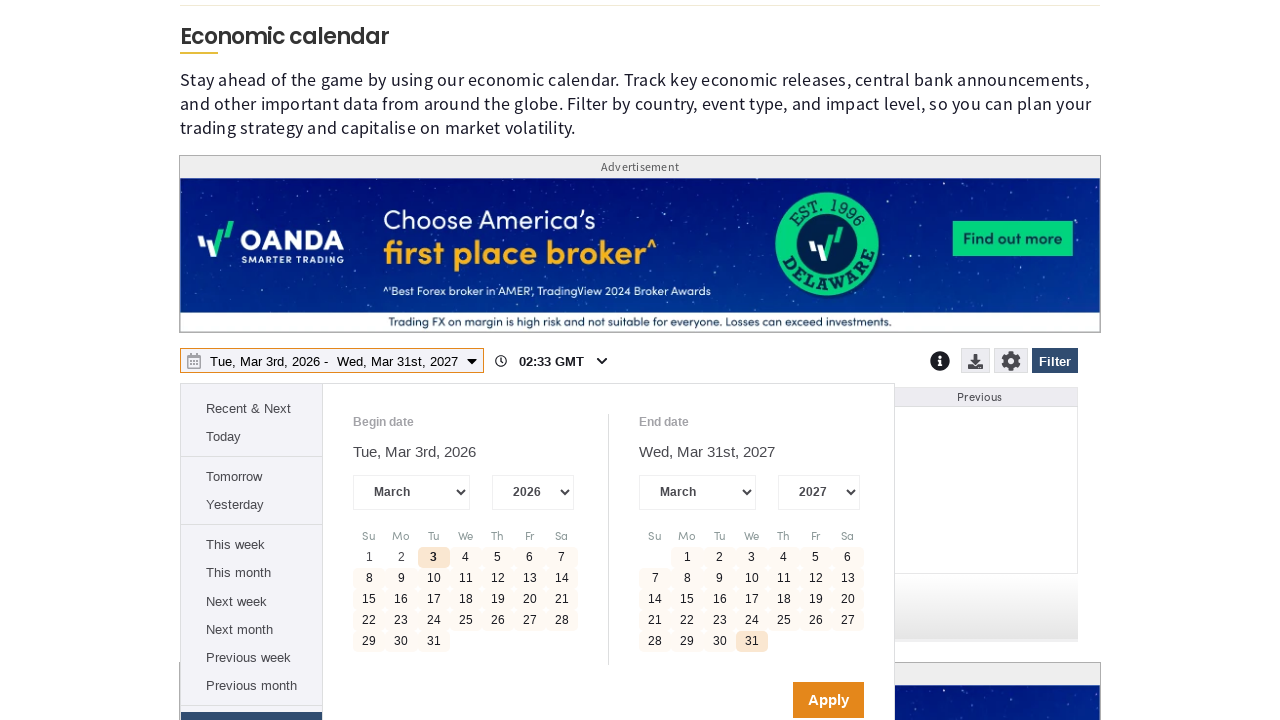

Waited 1200ms for day selection to register
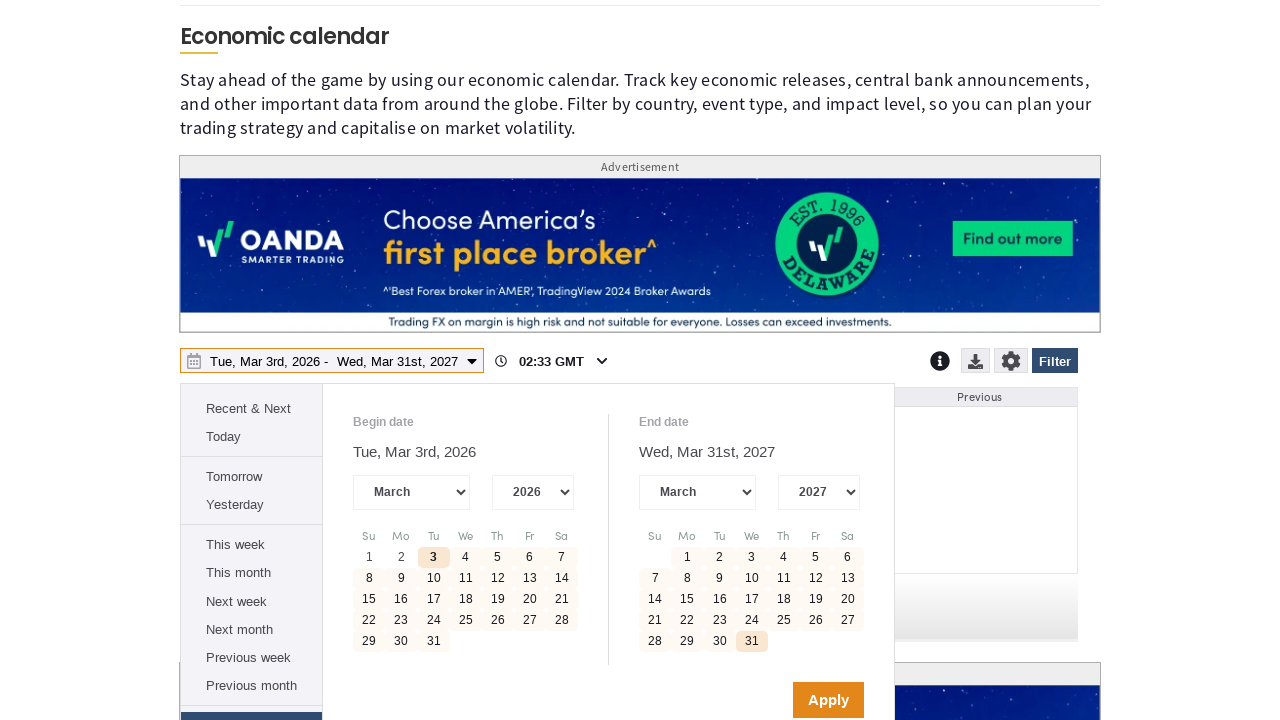

Clicked Apply button to confirm date range selection at (828, 700) on internal:role=button[name="Apply"i]
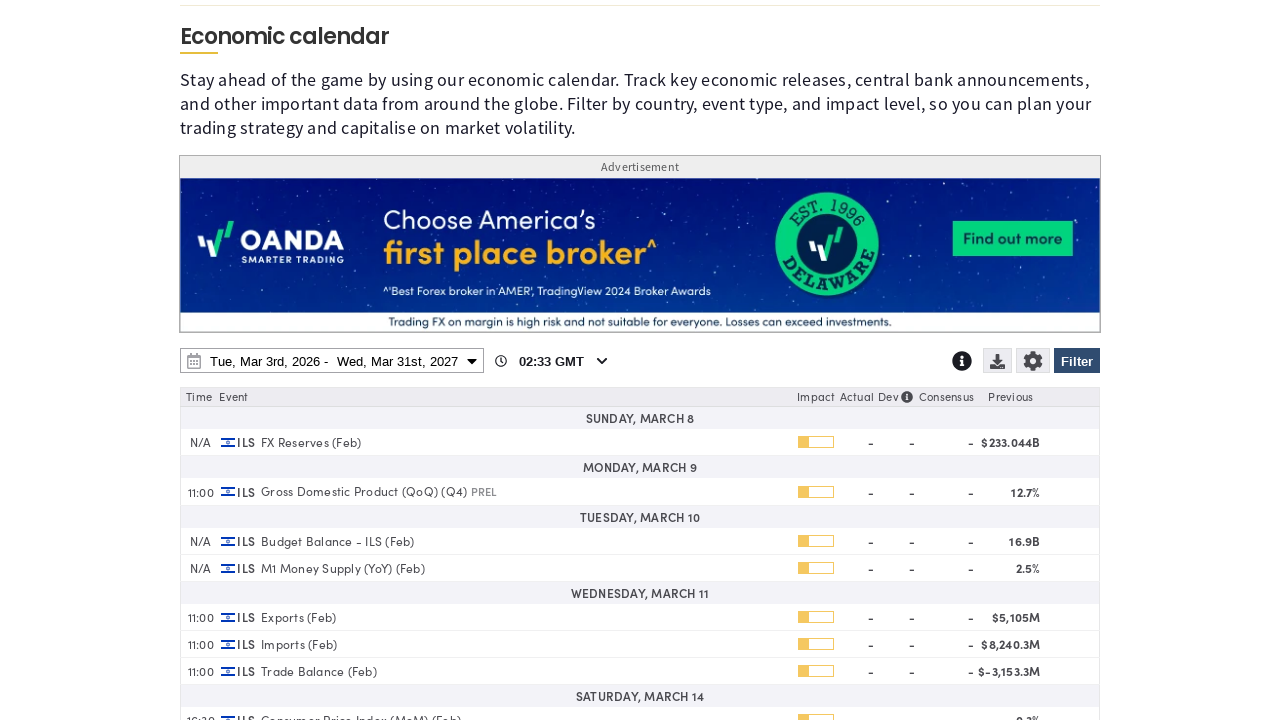

Waited 1500ms for calendar to update with selected date range
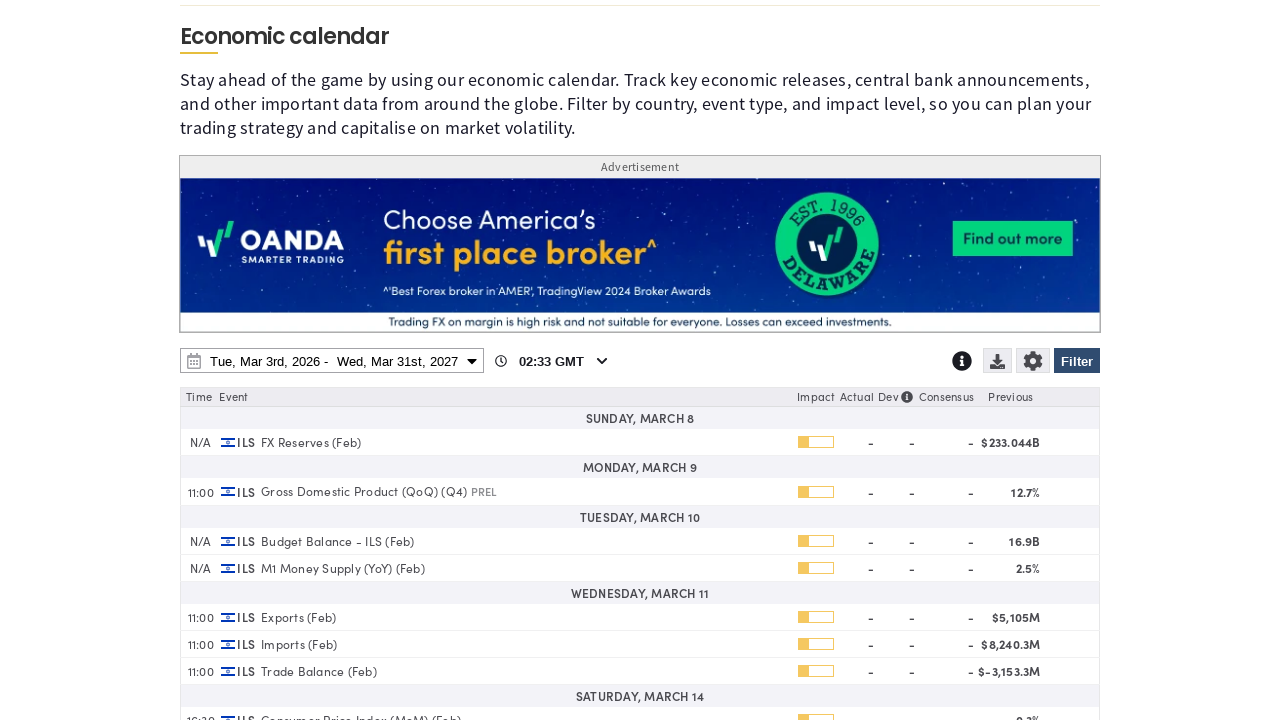

Clicked selectable wrapper to open download menu at (1000, 363) on .fxs_selectable-wrapper
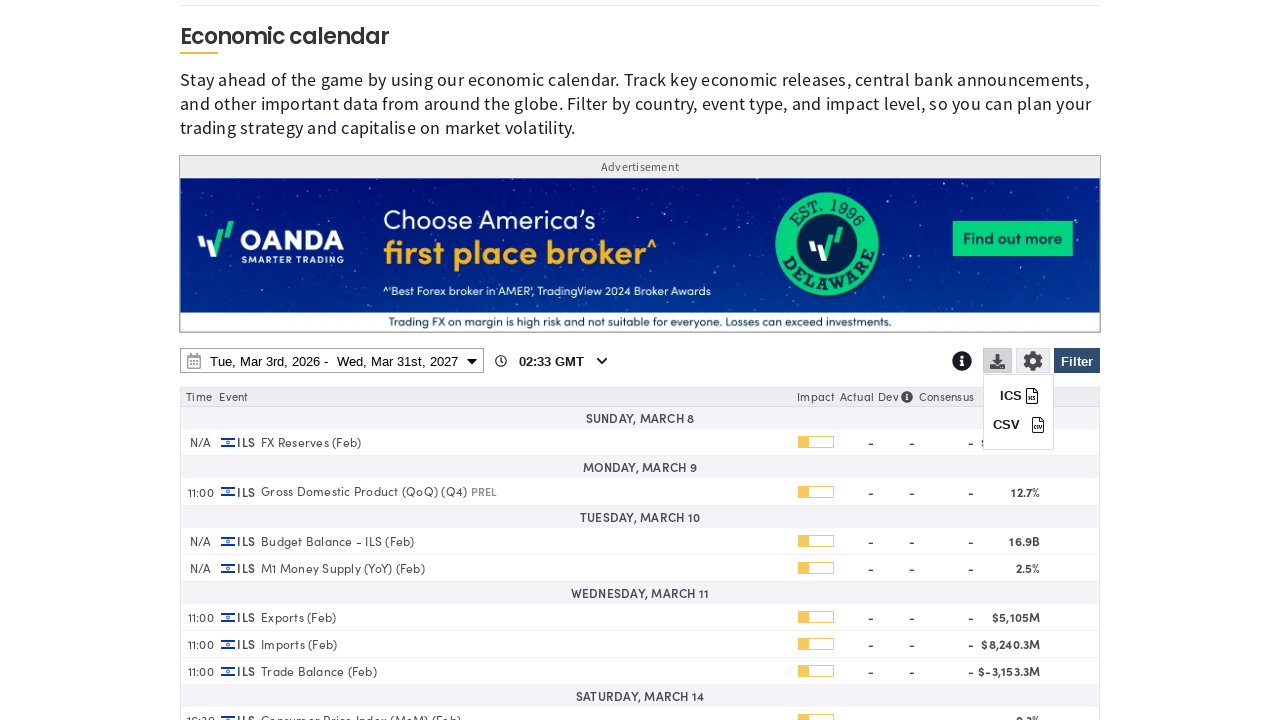

ICS export button is visible in download menu
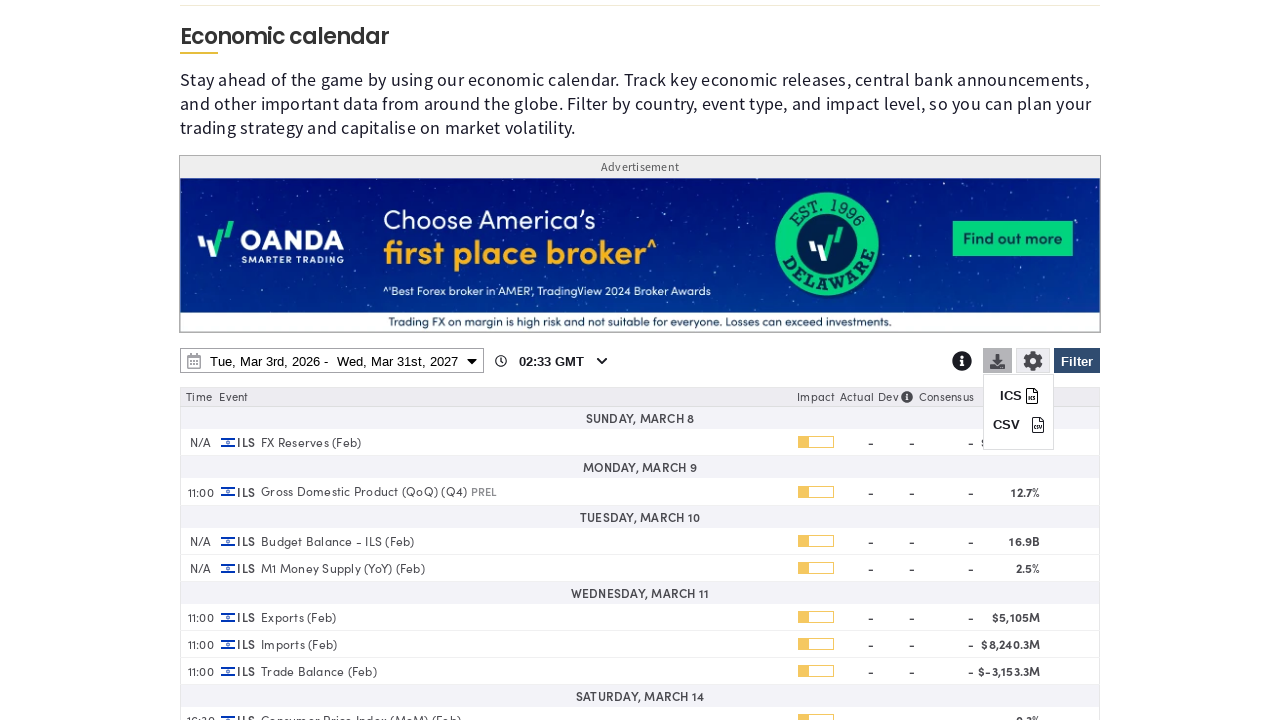

CSV export button is visible in download menu
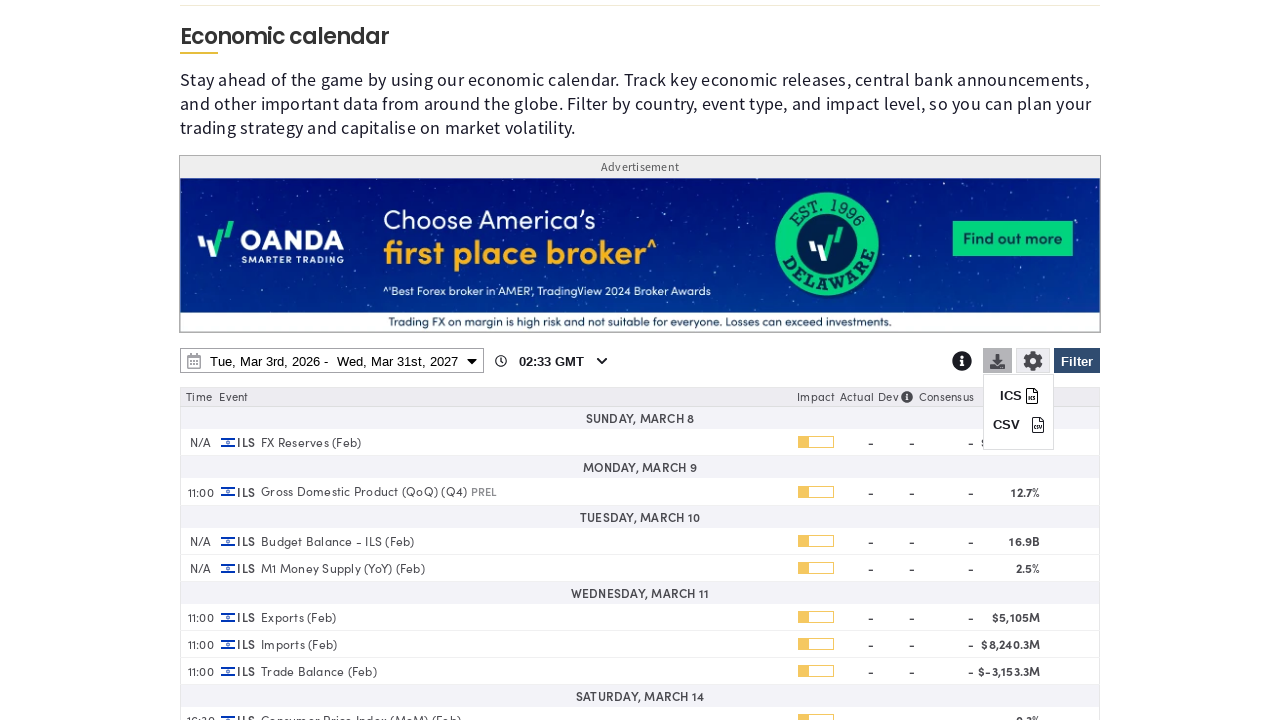

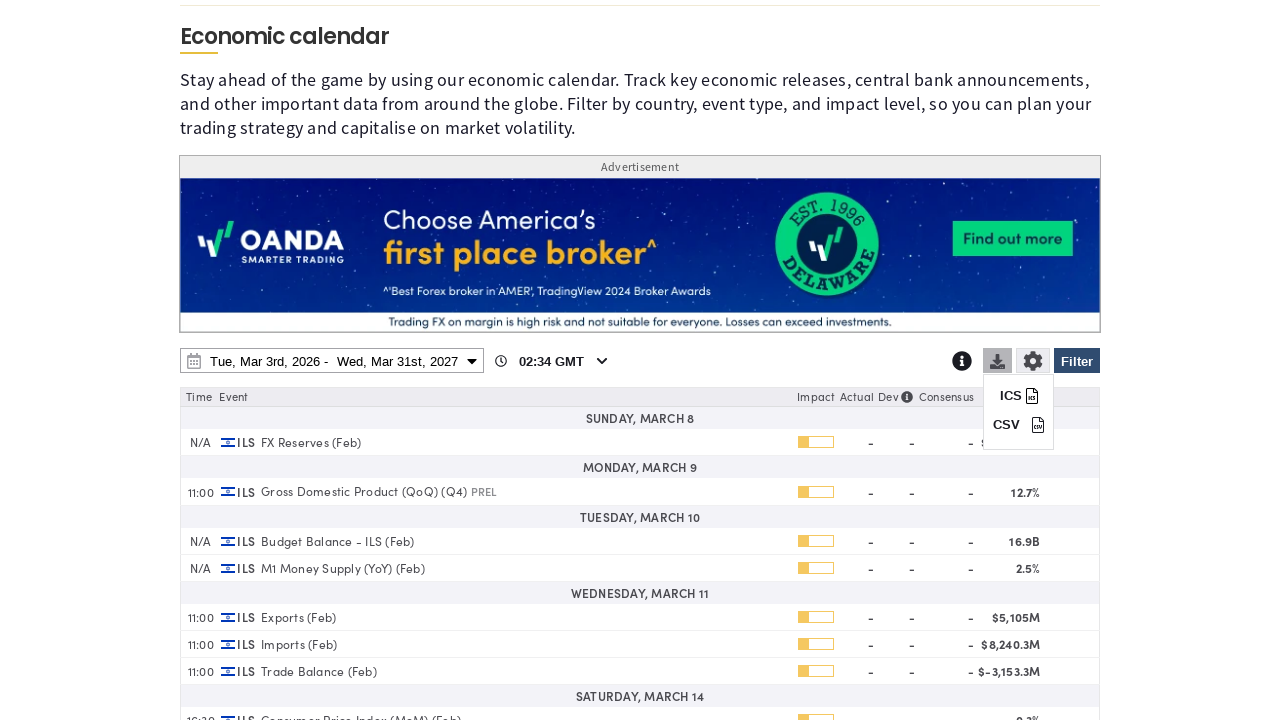